Tests dropdown selection by selecting Option 2 using value attribute

Starting URL: https://the-internet.herokuapp.com/dropdown

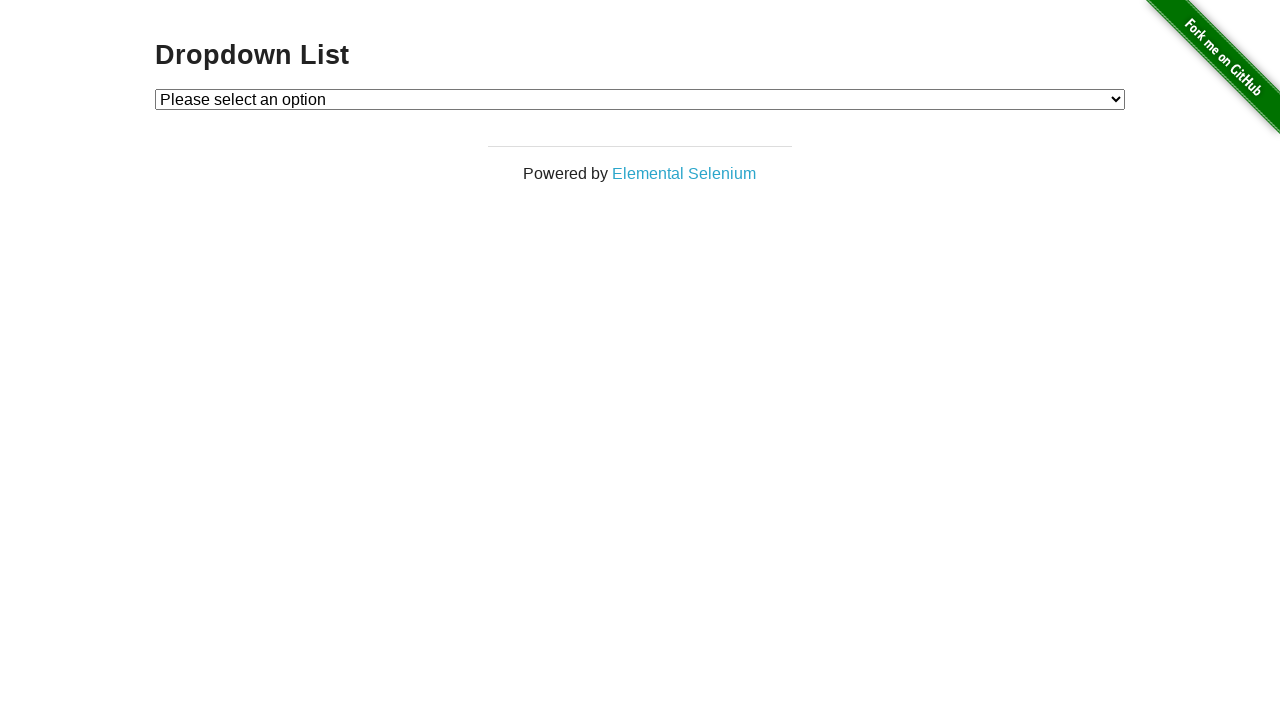

Navigated to dropdown test page
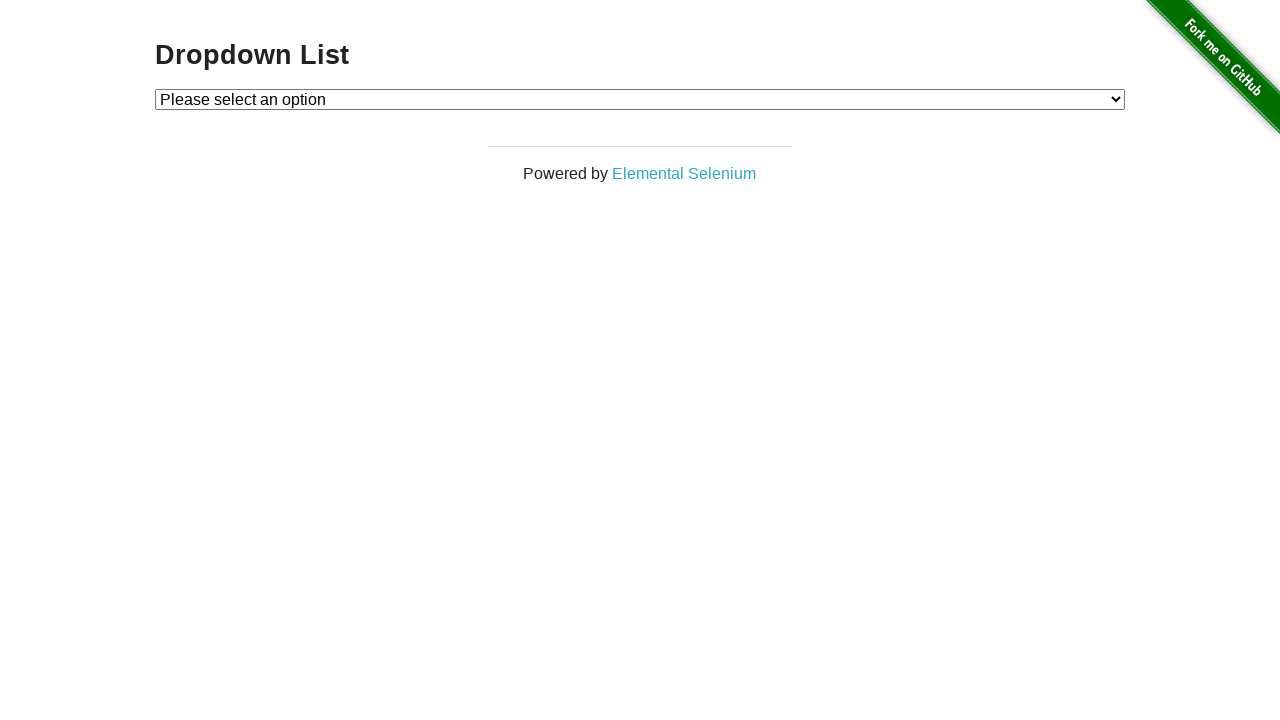

Located dropdown element with id 'dropdown'
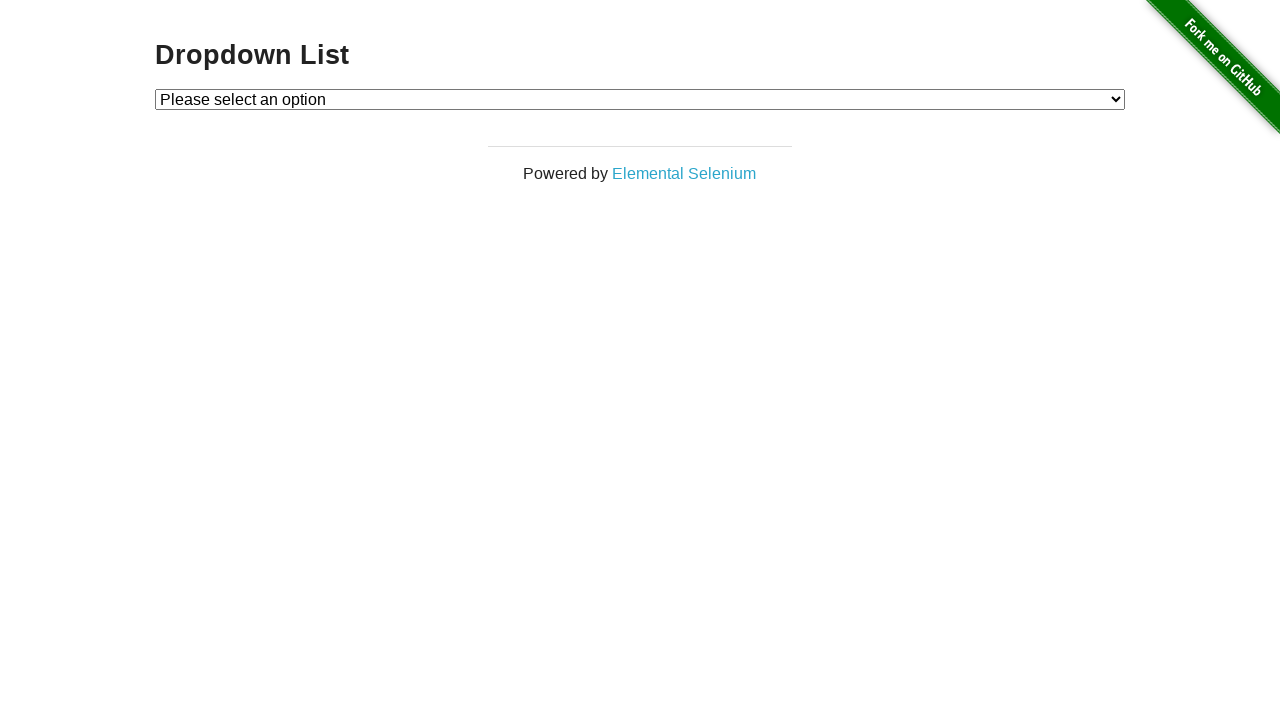

Selected Option 2 using value attribute on select#dropdown
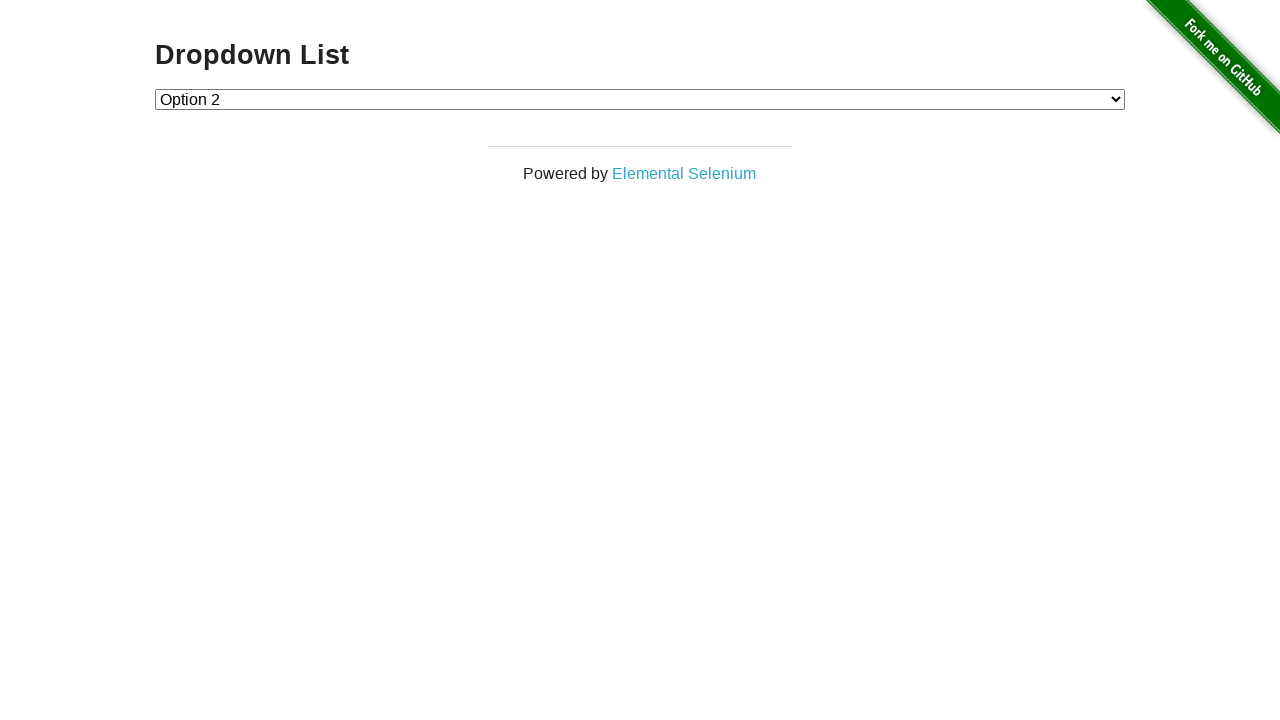

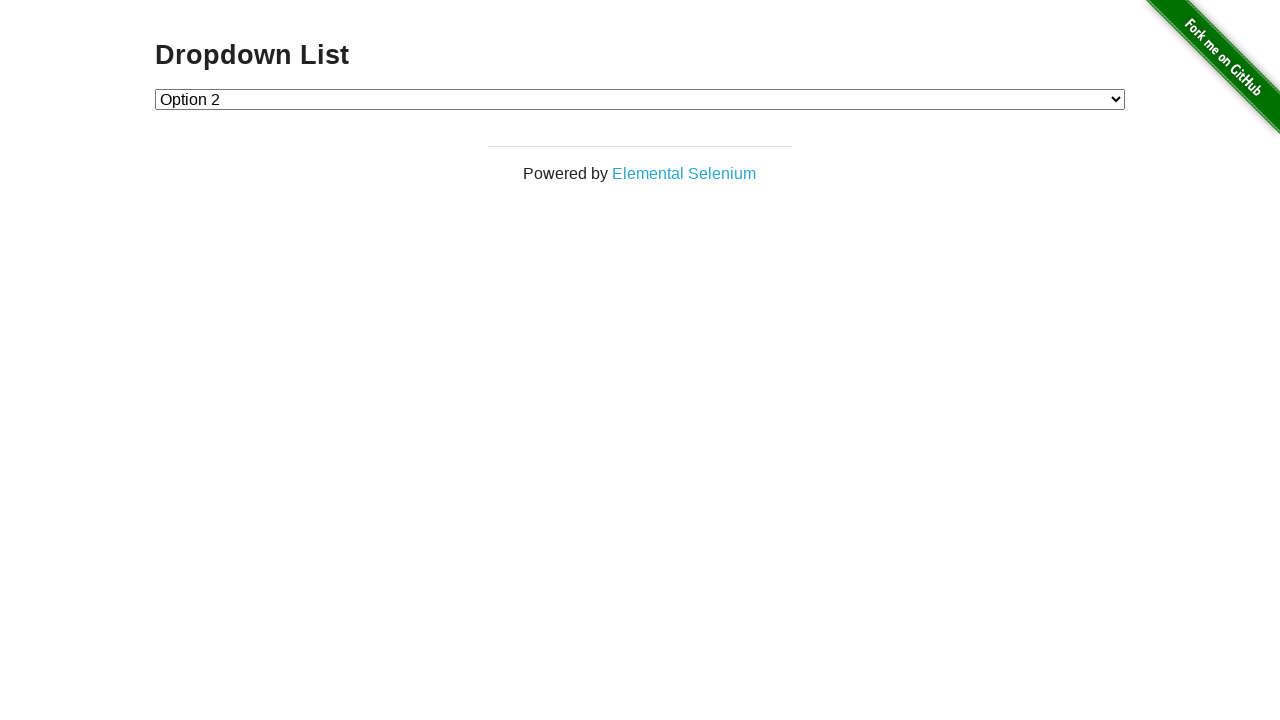